Navigates to a Gamma.app document page and verifies the page loads successfully

Starting URL: https://gamma.app/docs/-zvrjp2qjkgubd5u

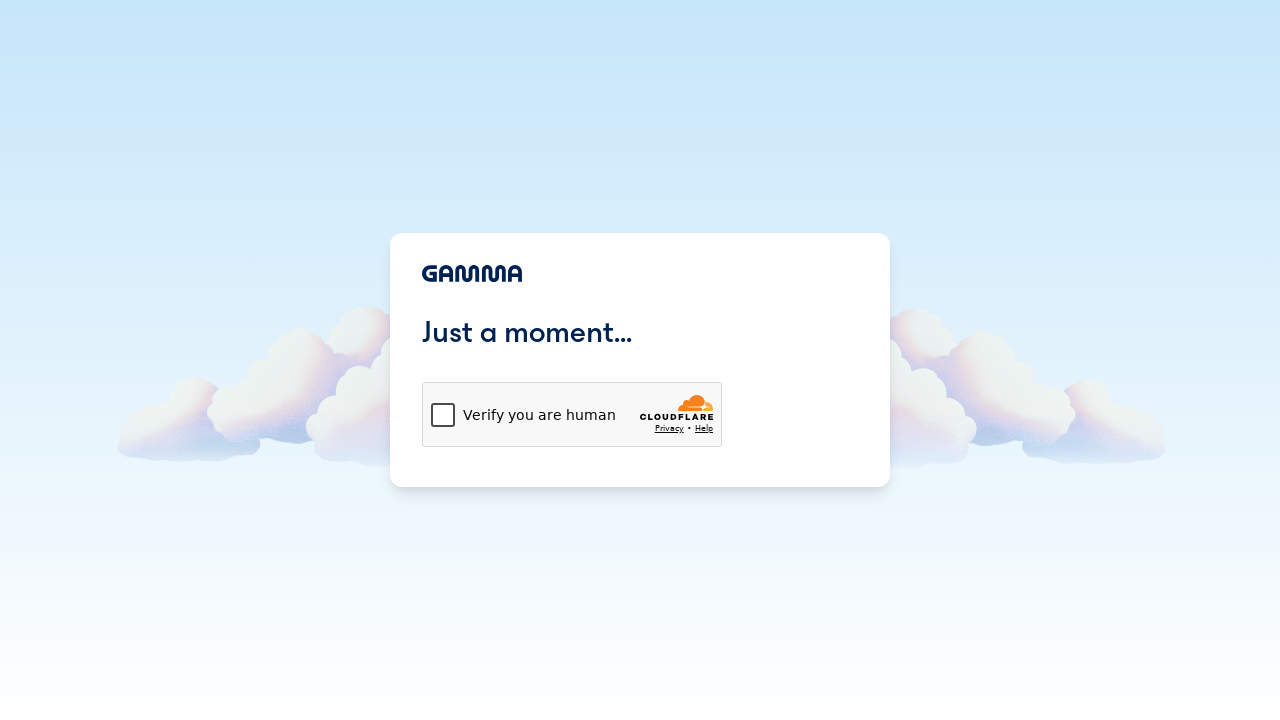

Navigated to Gamma.app document page
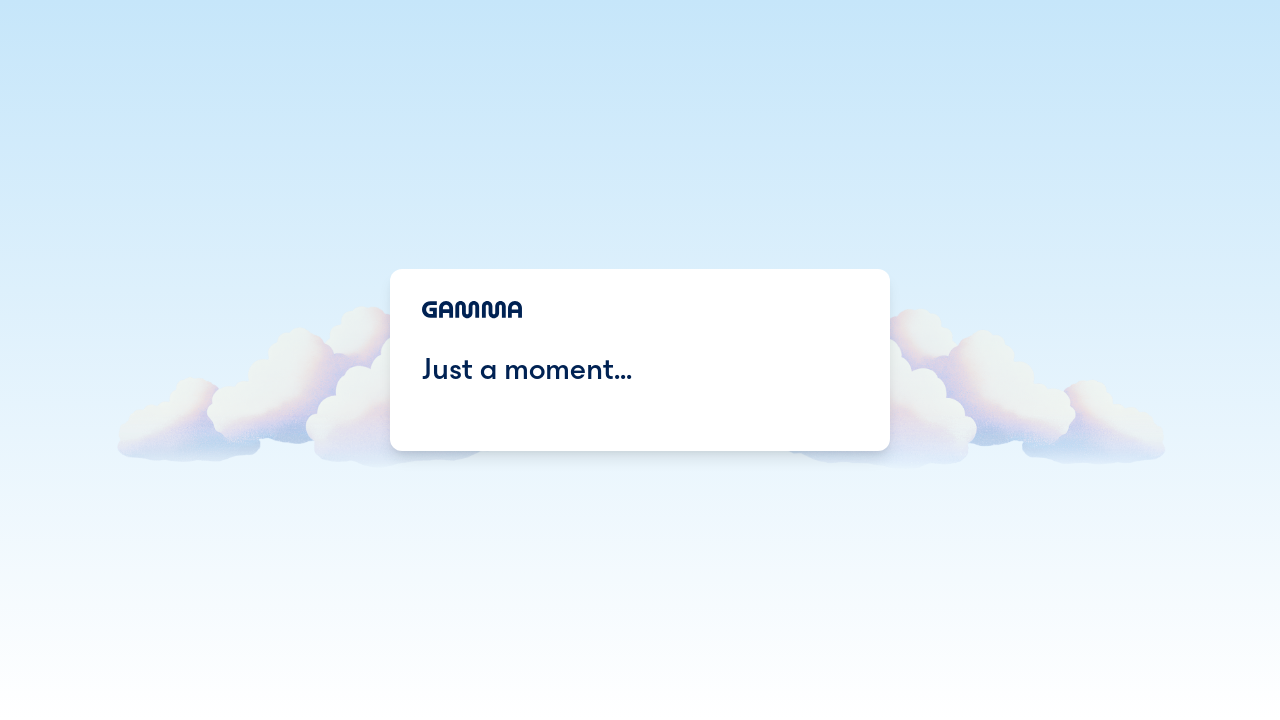

Page fully loaded - network idle state reached
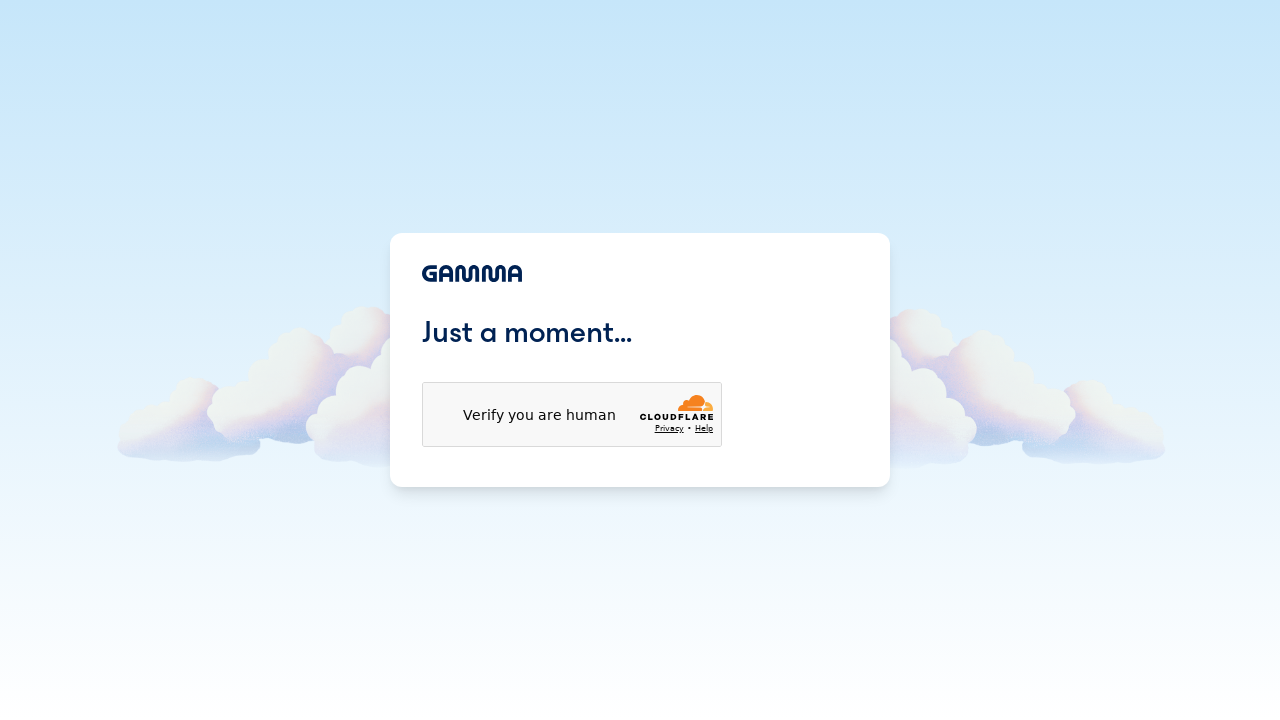

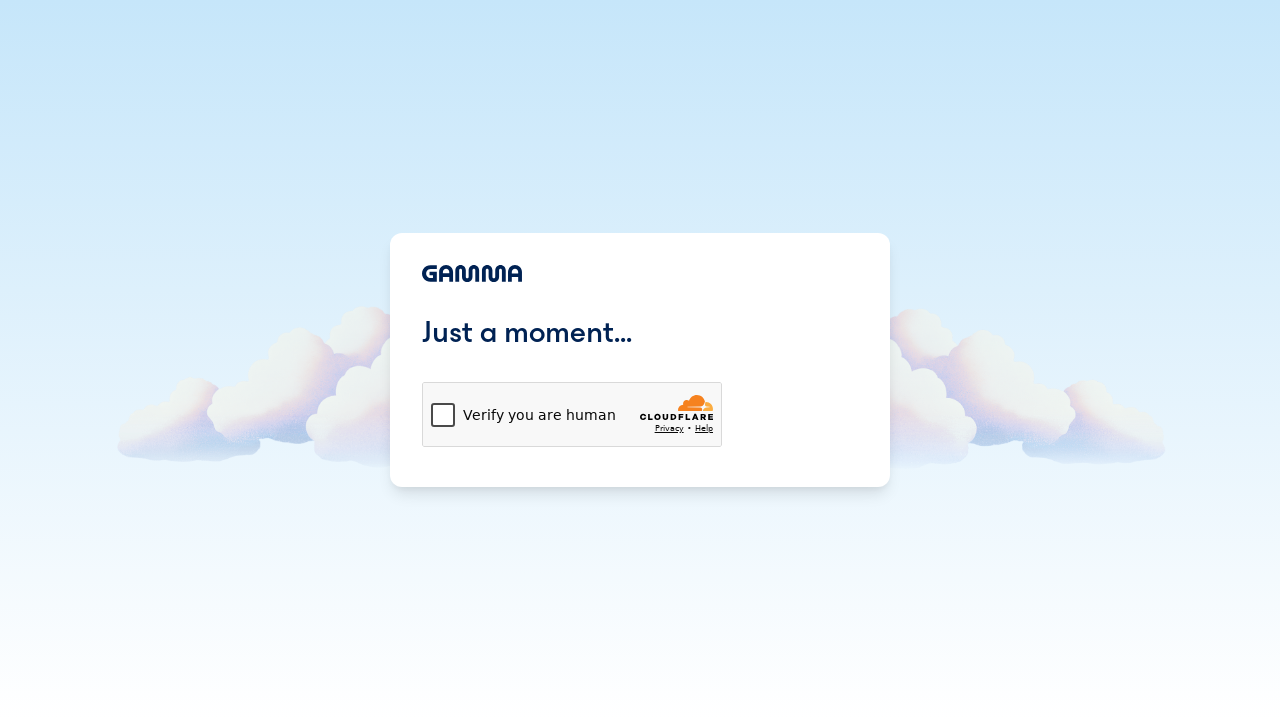